Demonstrates various WebElement methods by interacting with form elements on the Saucedemo login page, including filling and clearing text fields, getting element properties, and submitting the form

Starting URL: https://www.saucedemo.com/

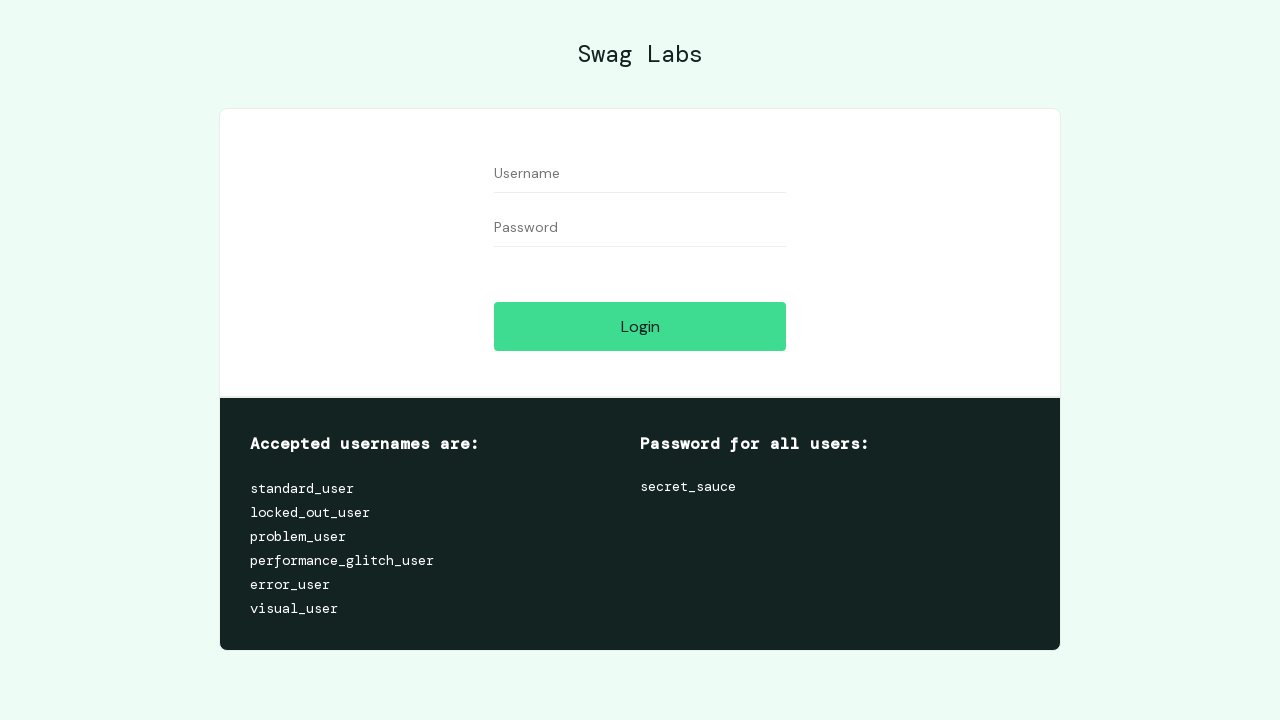

Filled username field with 'standard_user' on #user-name
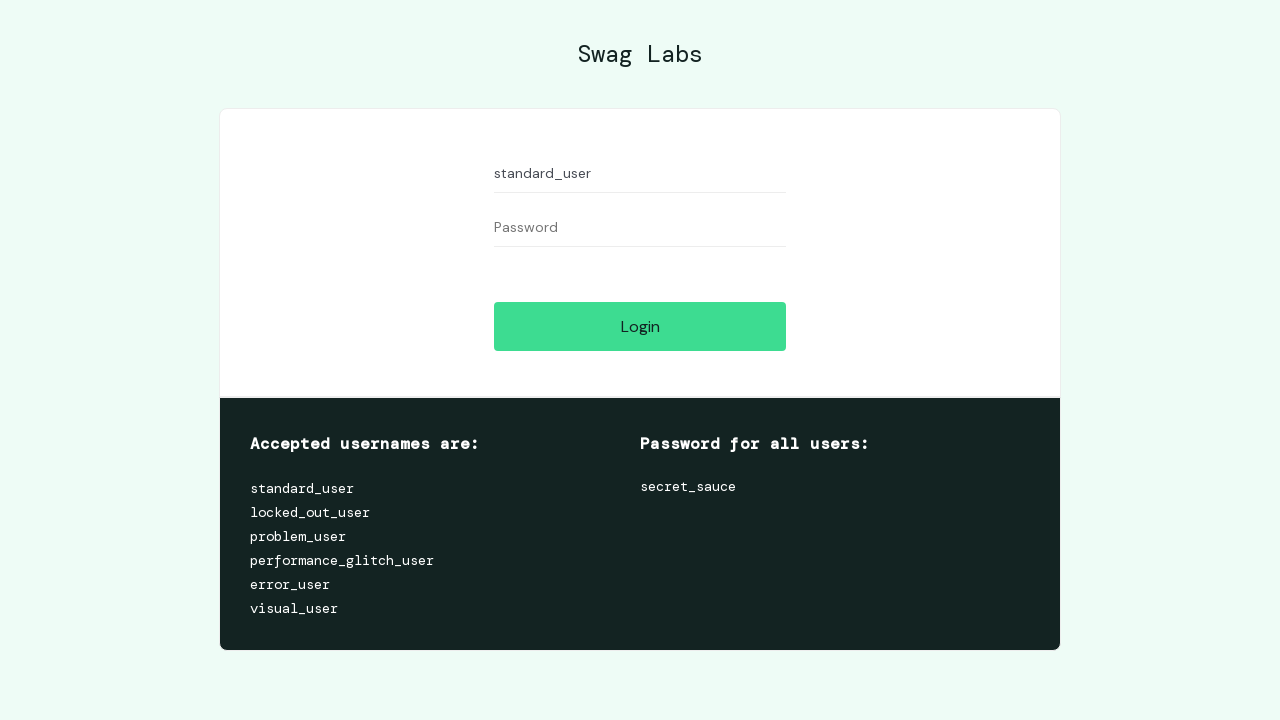

Waited 2 seconds to display filled field
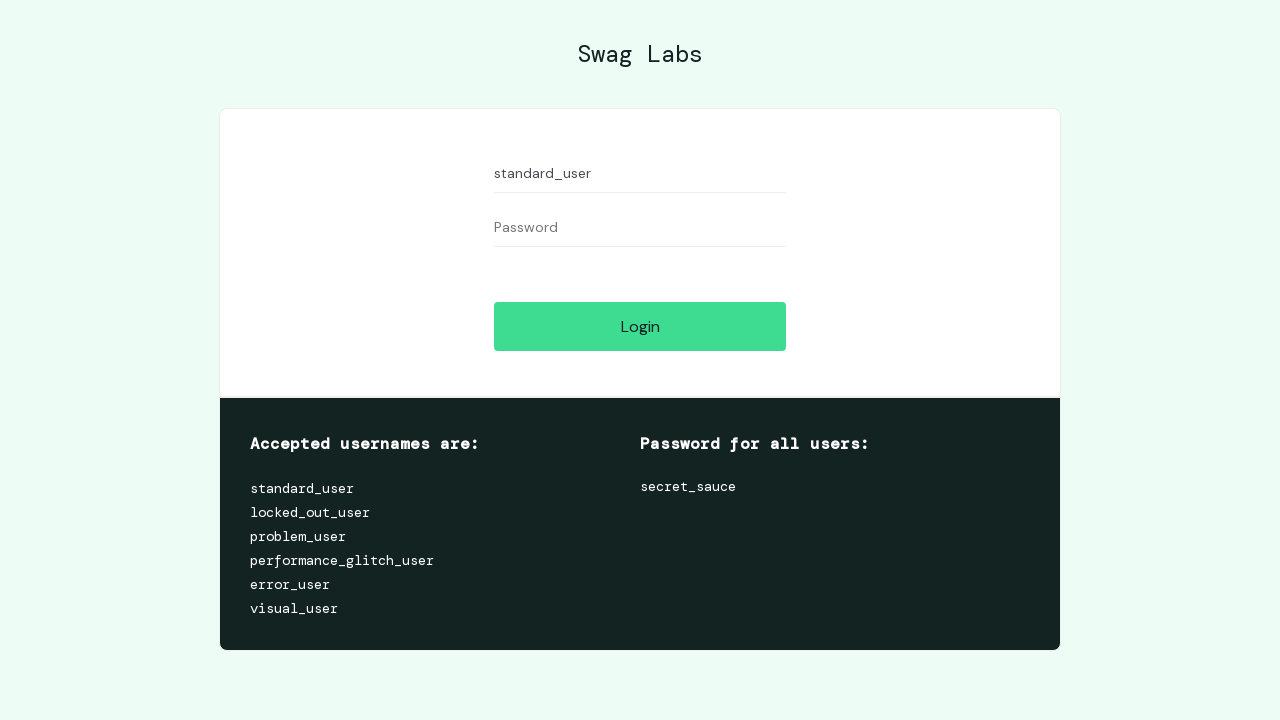

Cleared username field on #user-name
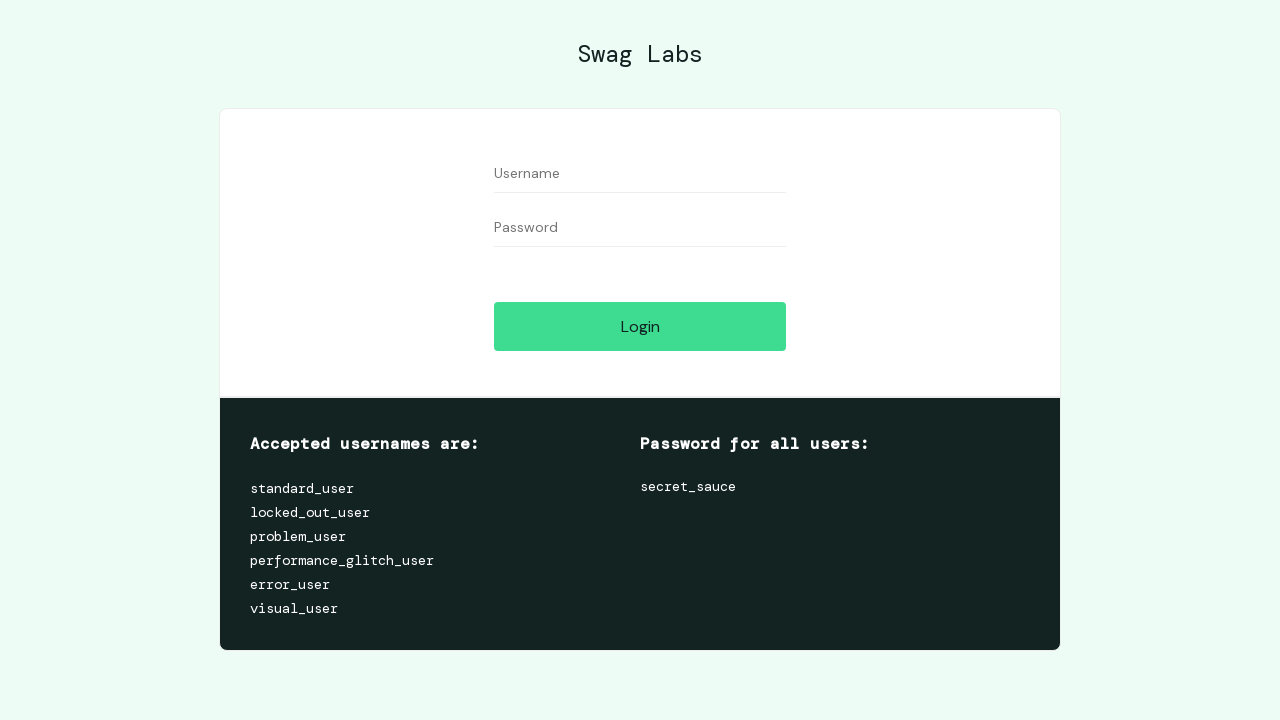

Retrieved logo text: 'Swag Labs'
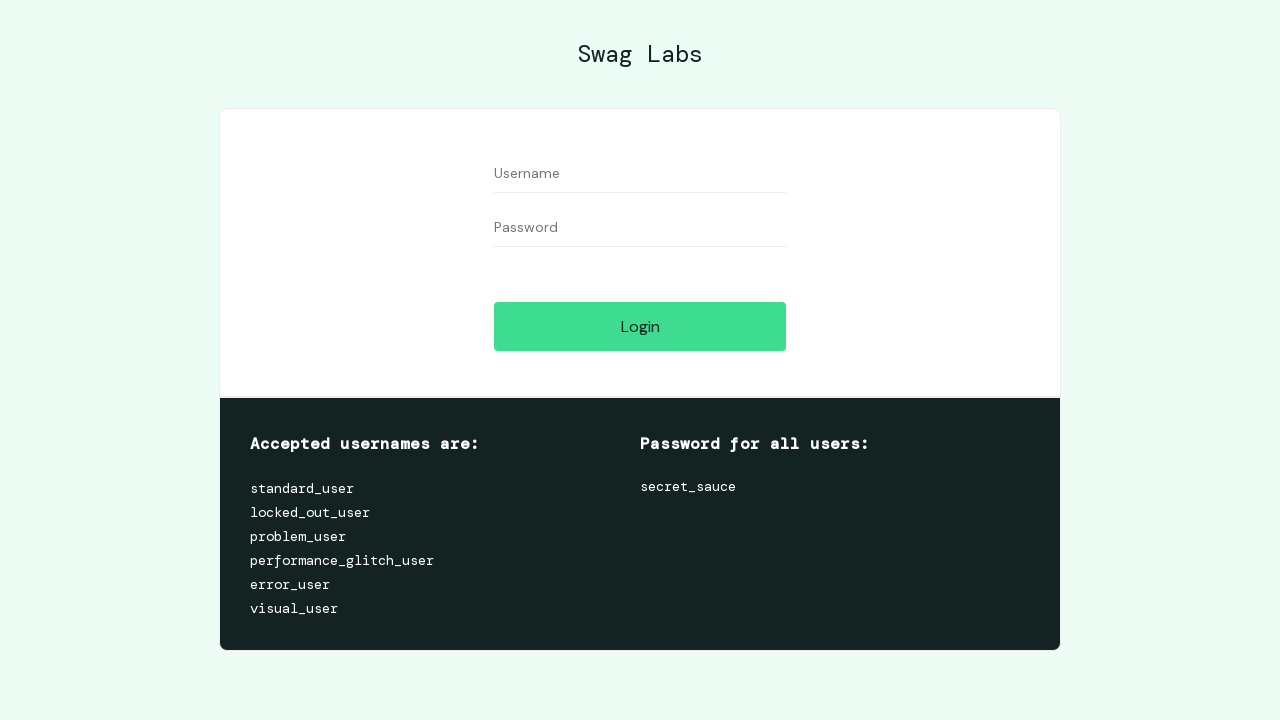

Retrieved password field placeholder attribute: 'Password'
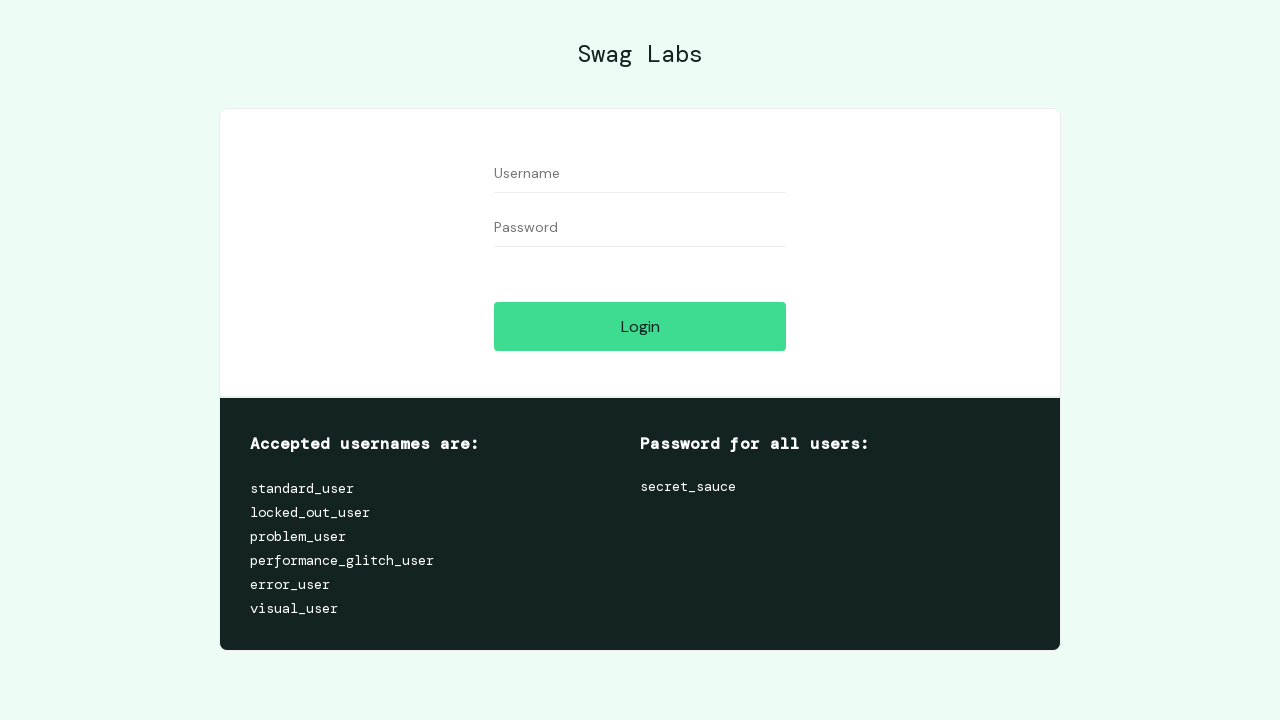

Retrieved password field tag name: 'input'
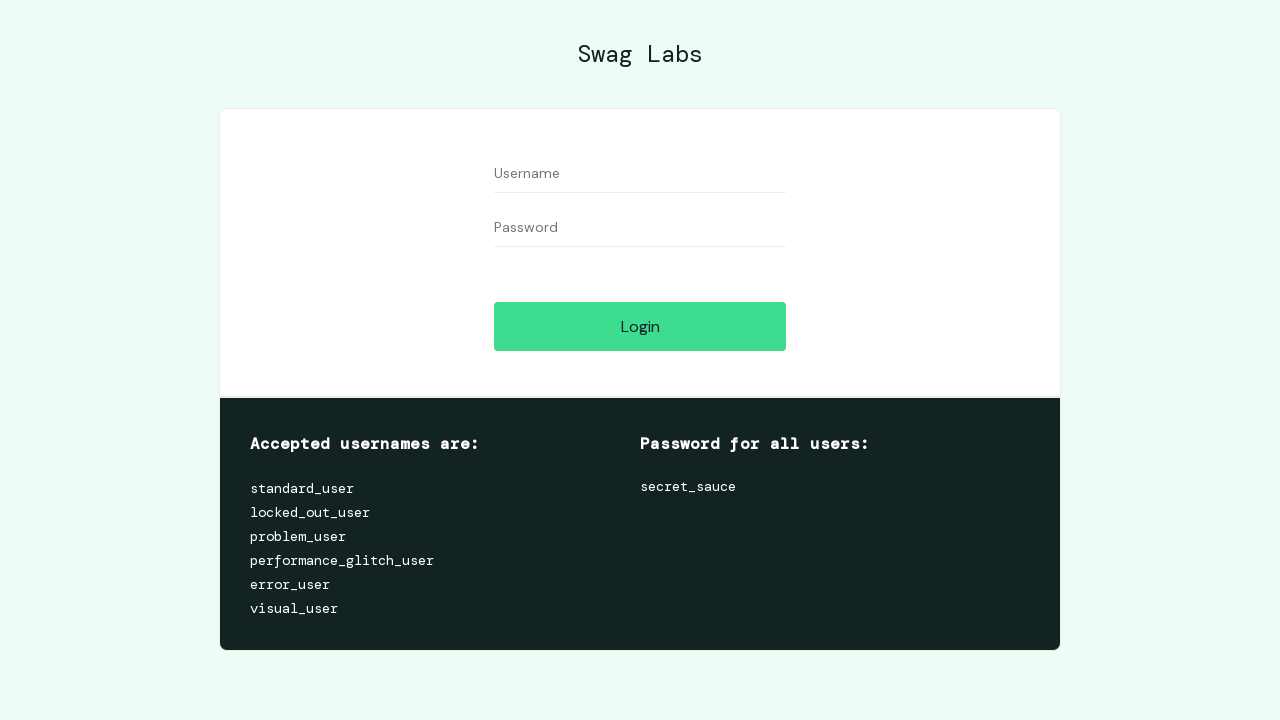

Retrieved password field bounding box location and size
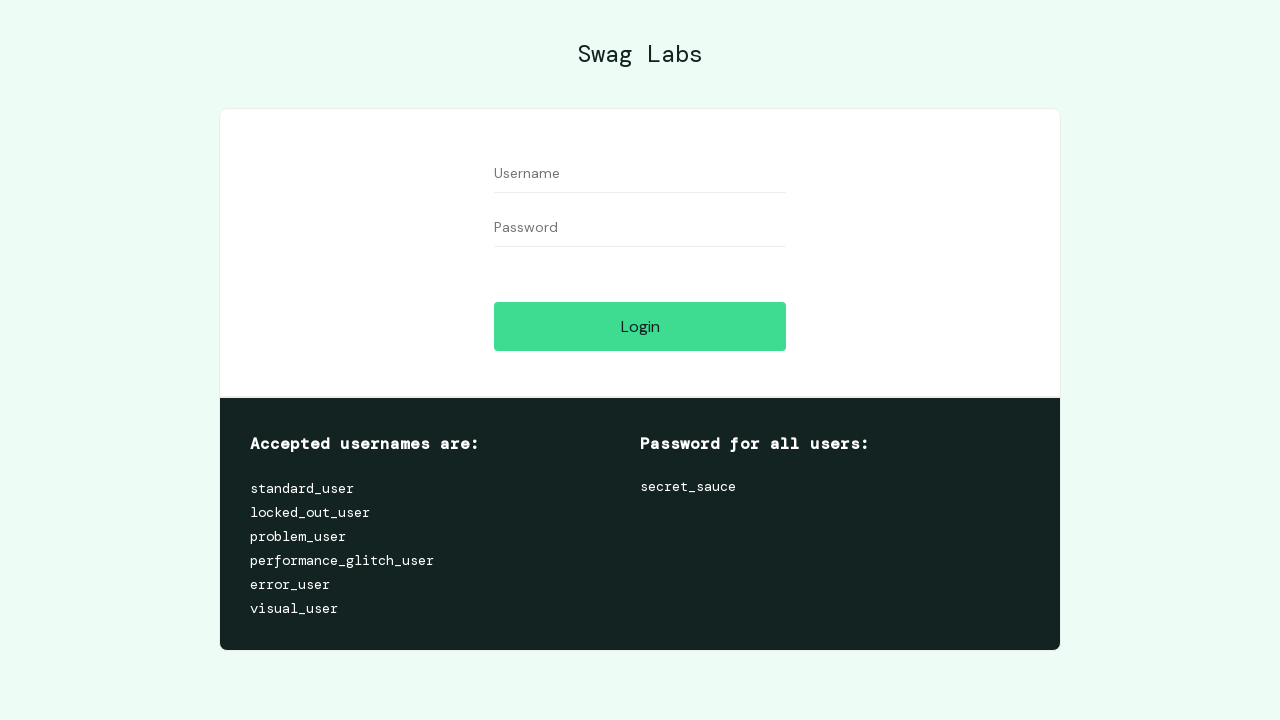

Retrieved login button CSS background color: 'rgb(61, 220, 145)'
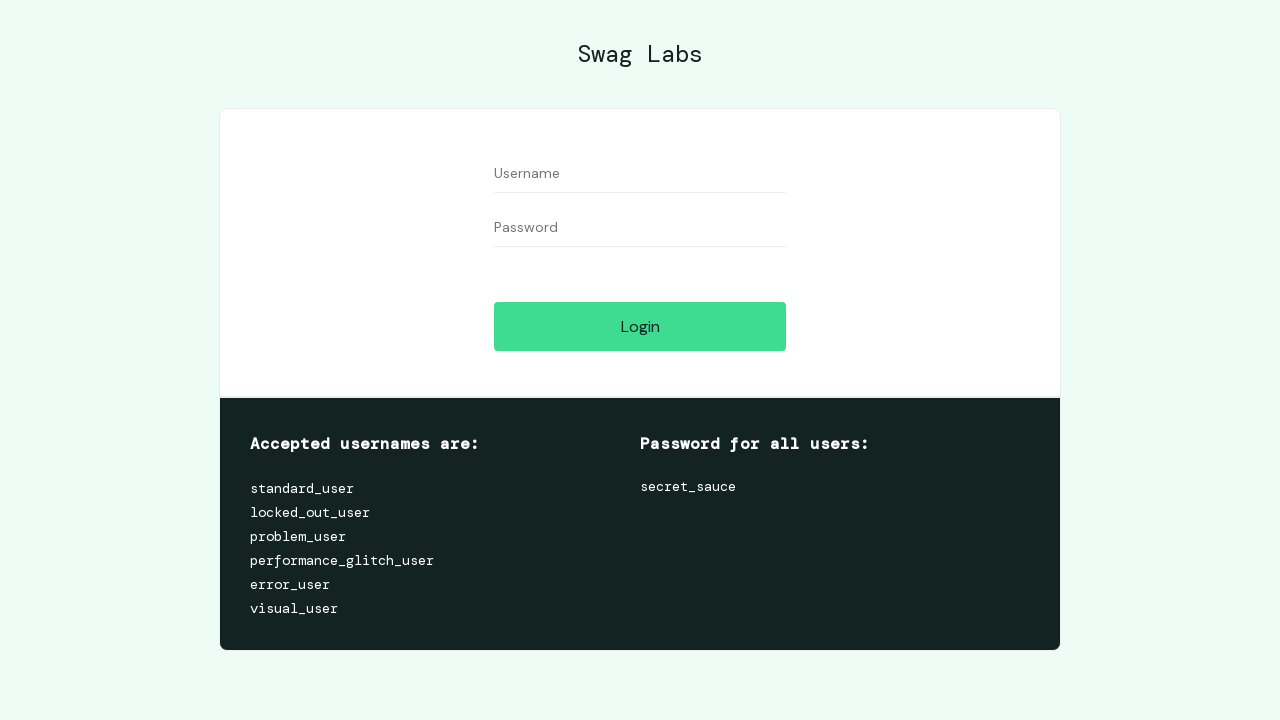

Retrieved login button ARIA role attribute: 'None'
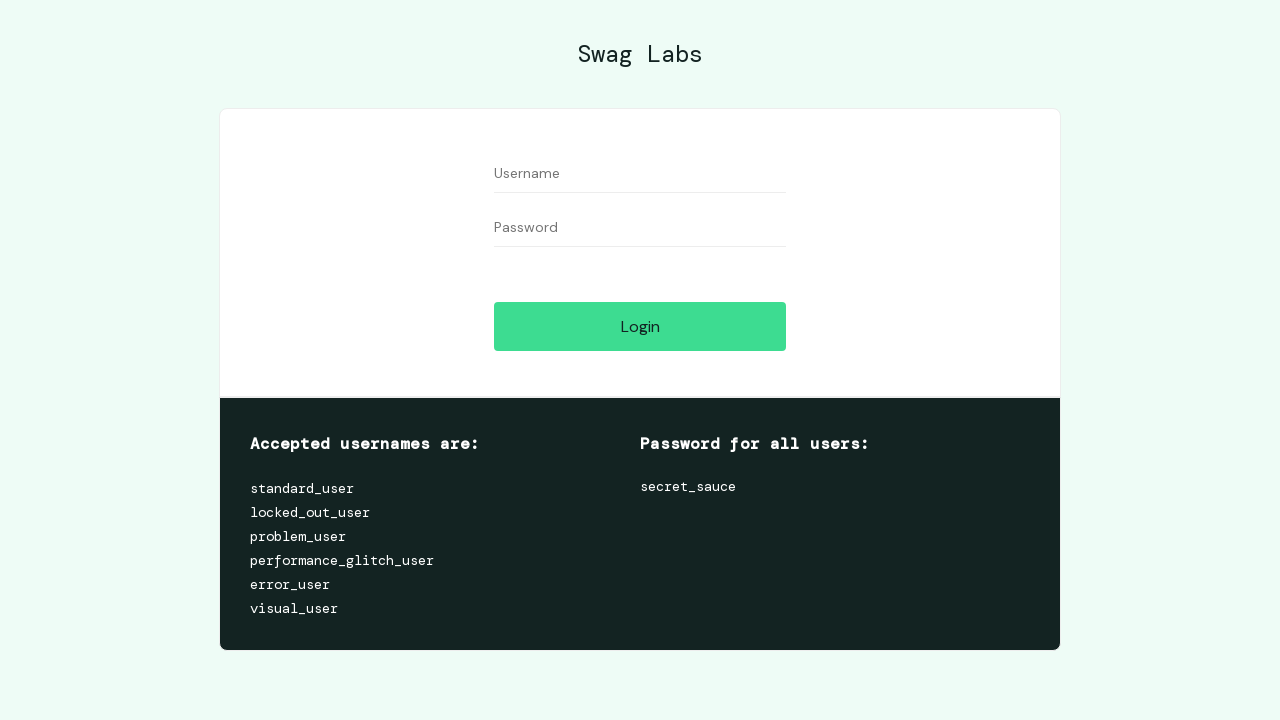

Retrieved username field accessible name attribute: 'user-name'
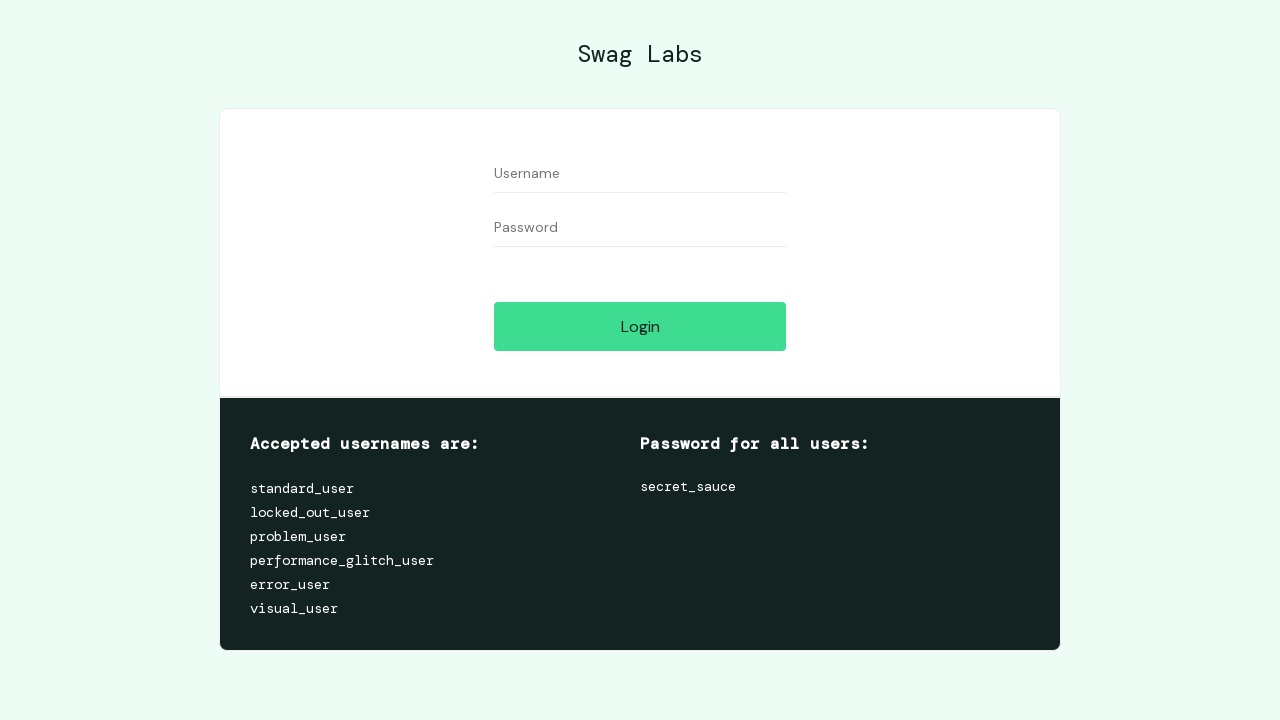

Retrieved username field data-test attribute: 'username'
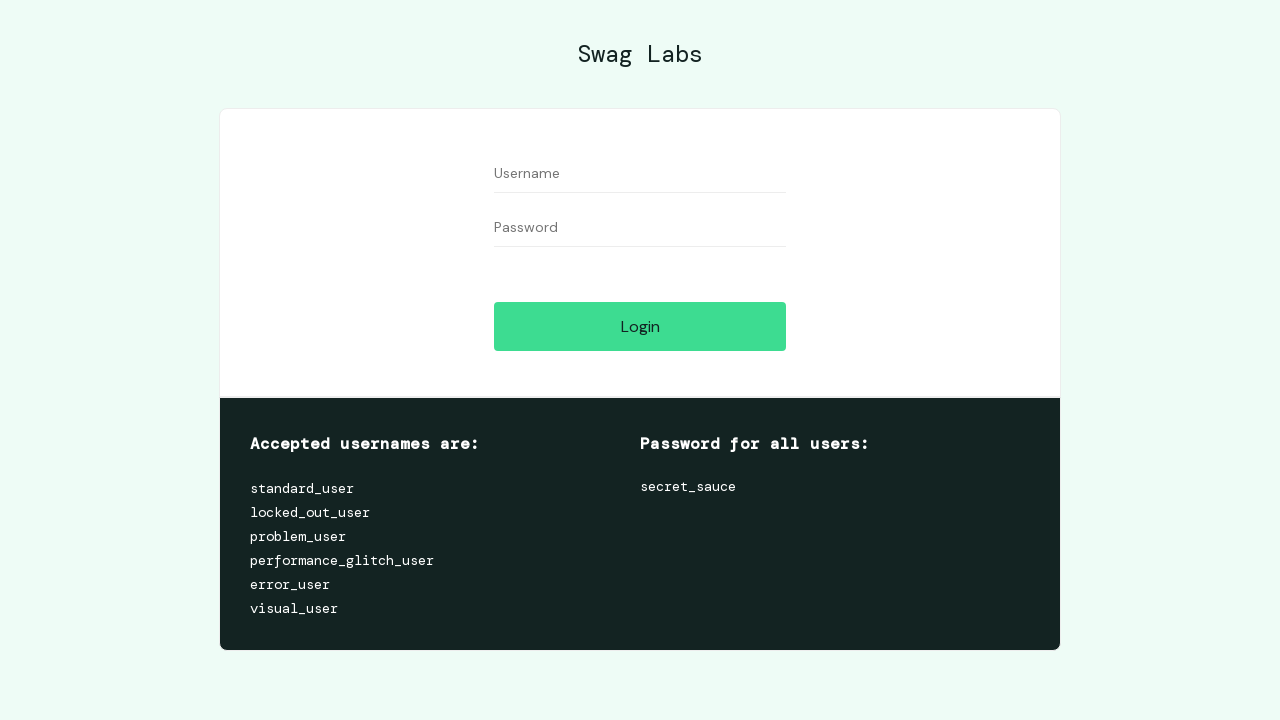

Retrieved username field DOM baseURI property: 'https://www.saucedemo.com/'
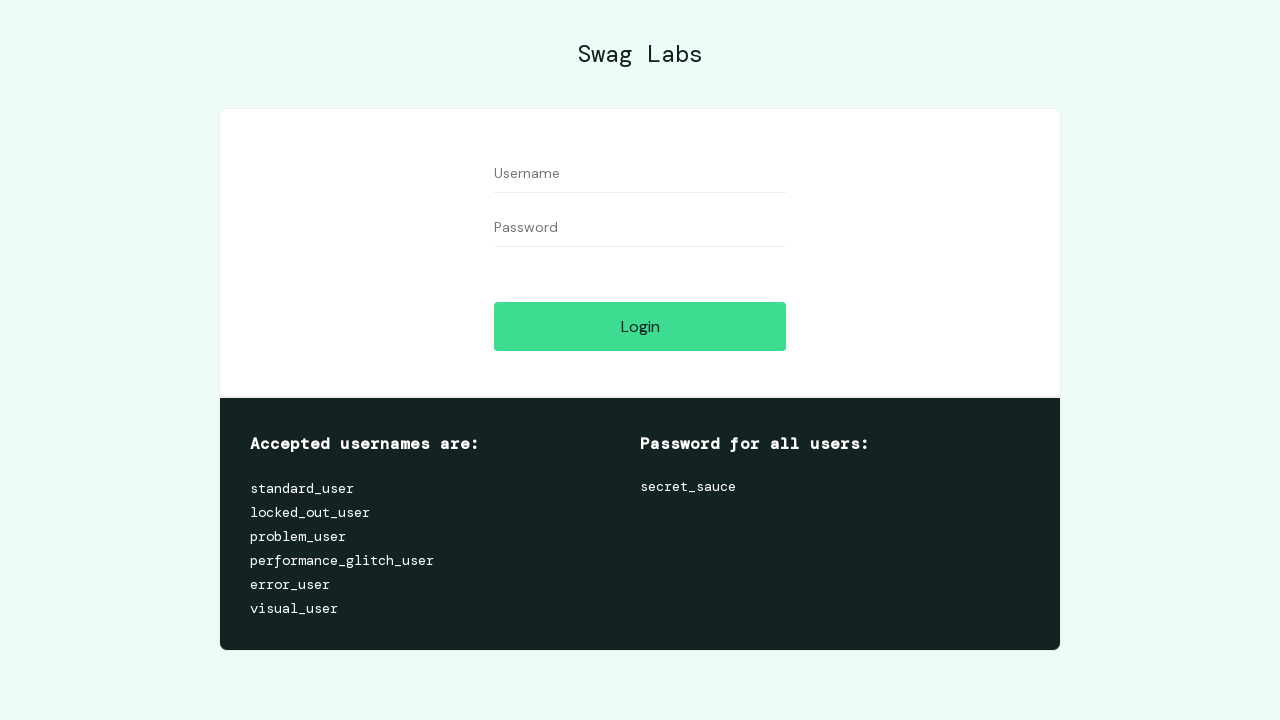

Clicked login button to submit form at (640, 326) on #login-button
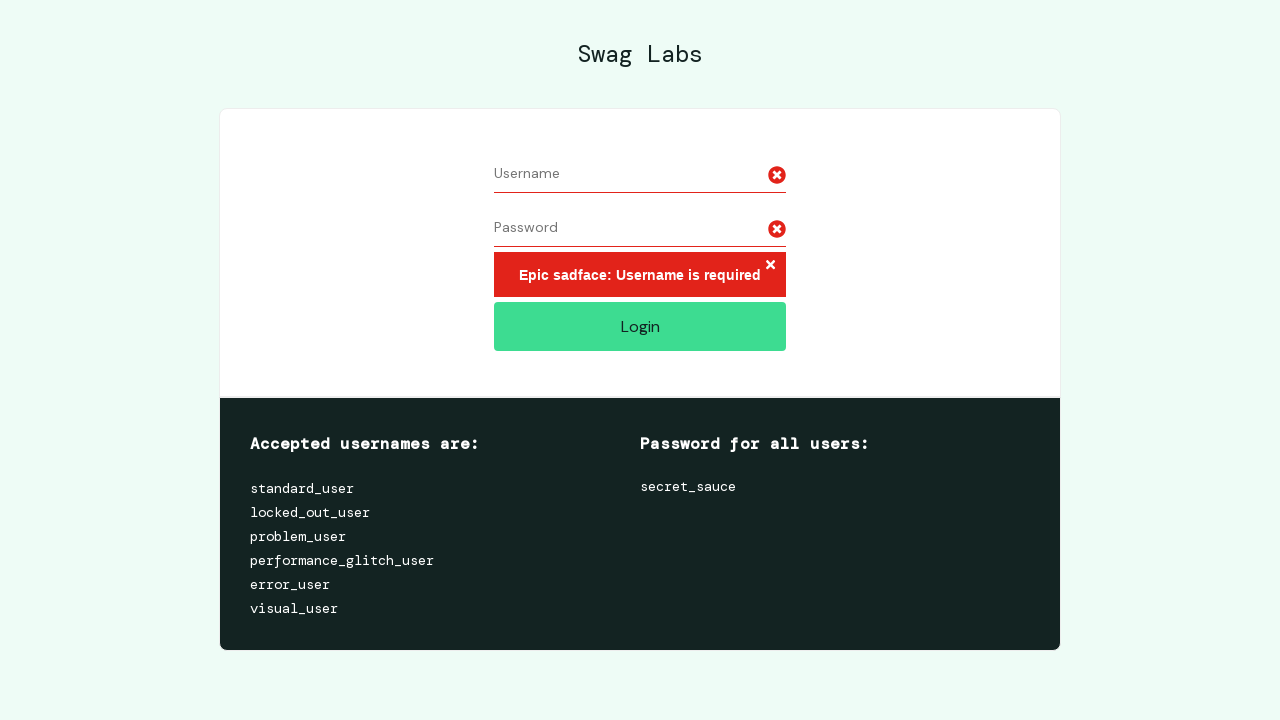

Checked if login button is visible: True
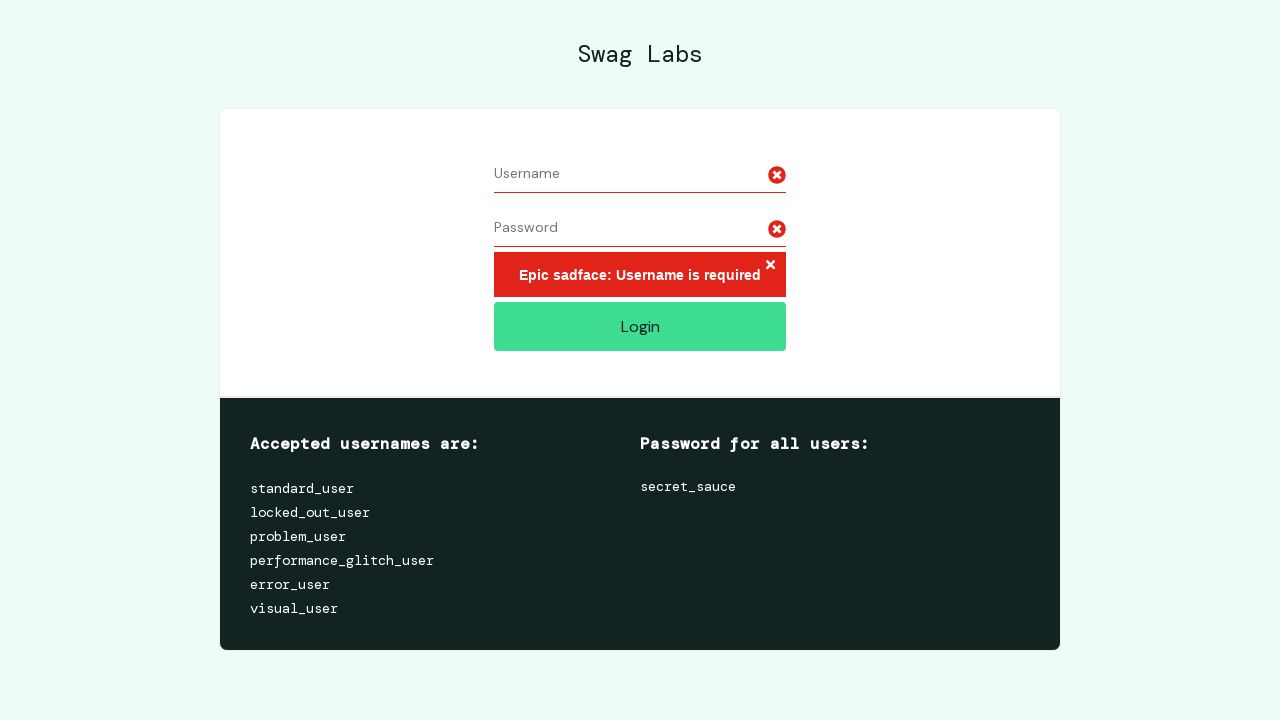

Checked if login button is enabled: True
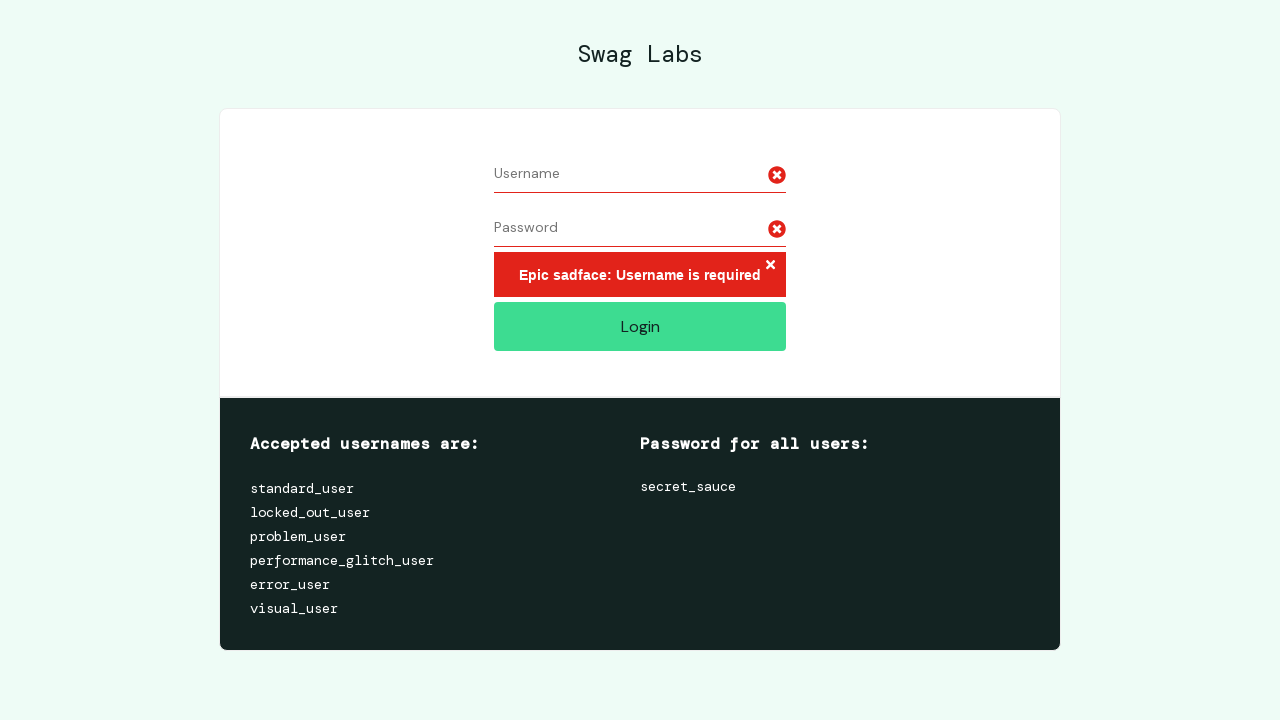

Checked if login button is selected/checked: False
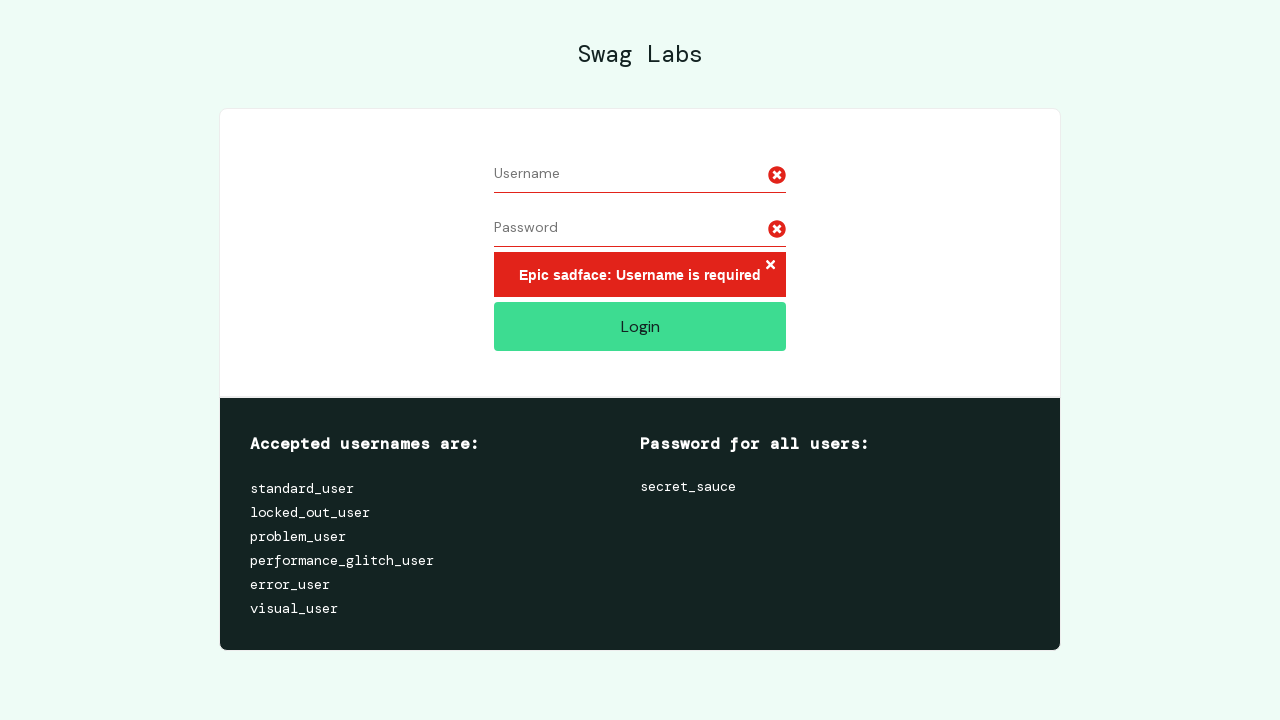

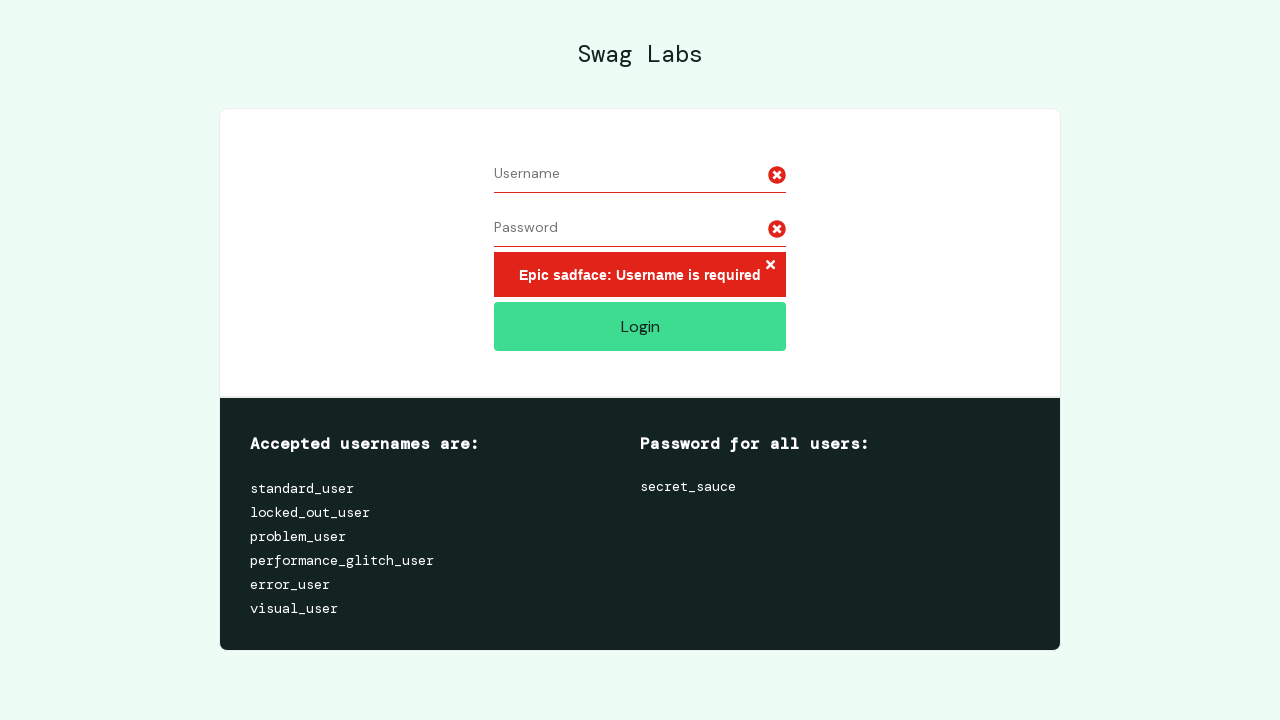